Clicks on the Pricing link in the footer section and verifies navigation

Starting URL: https://www.grptalk.com

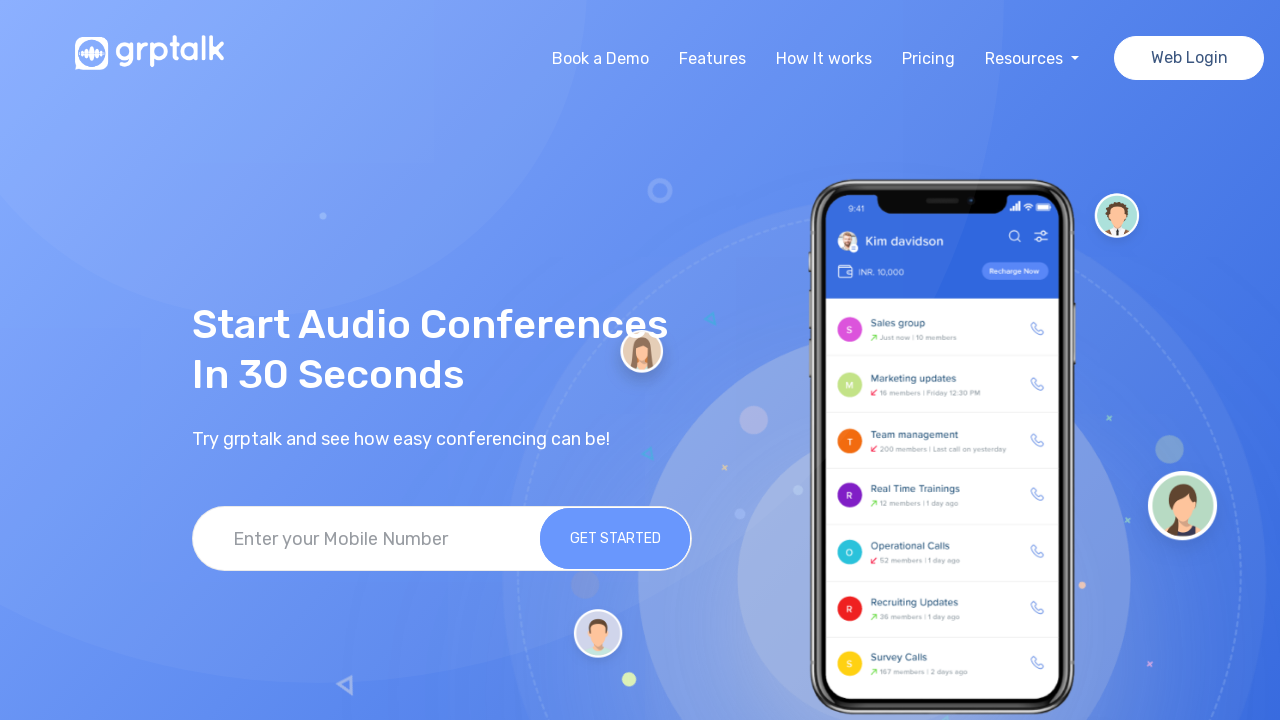

Navigated to https://www.grptalk.com
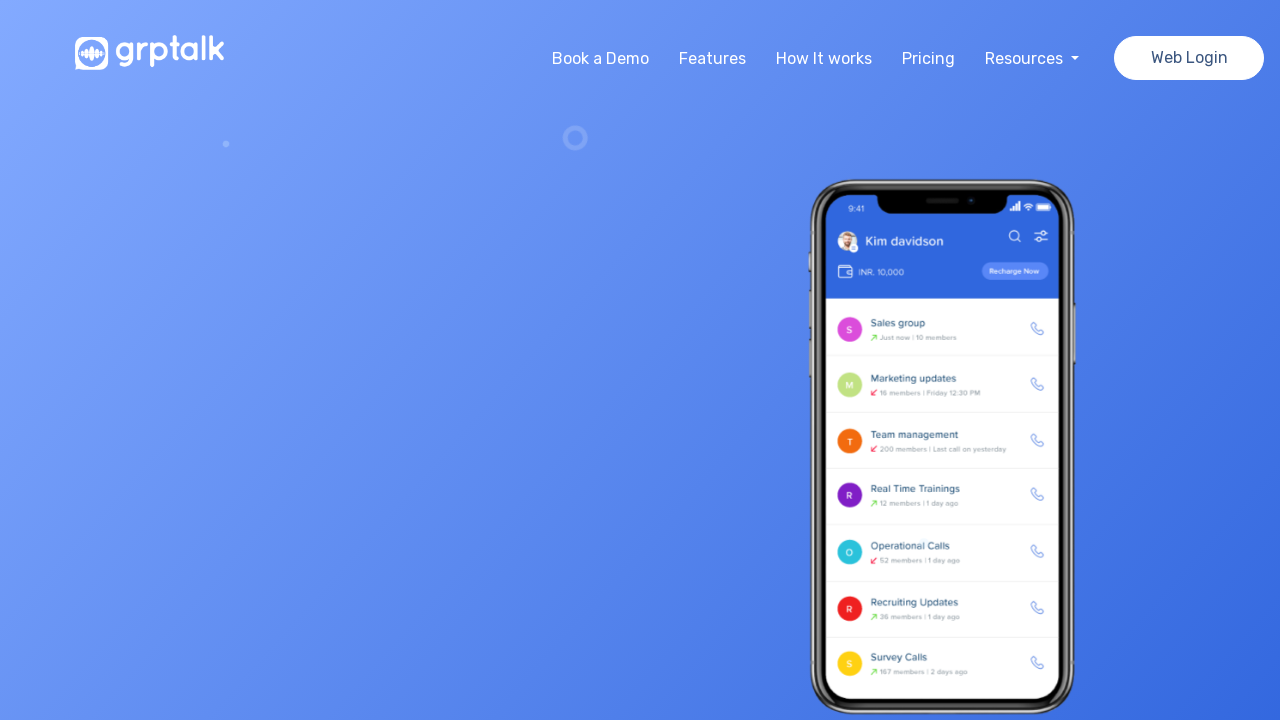

Clicked on Pricing link in footer section at (536, 648) on footer >> text=Pricing
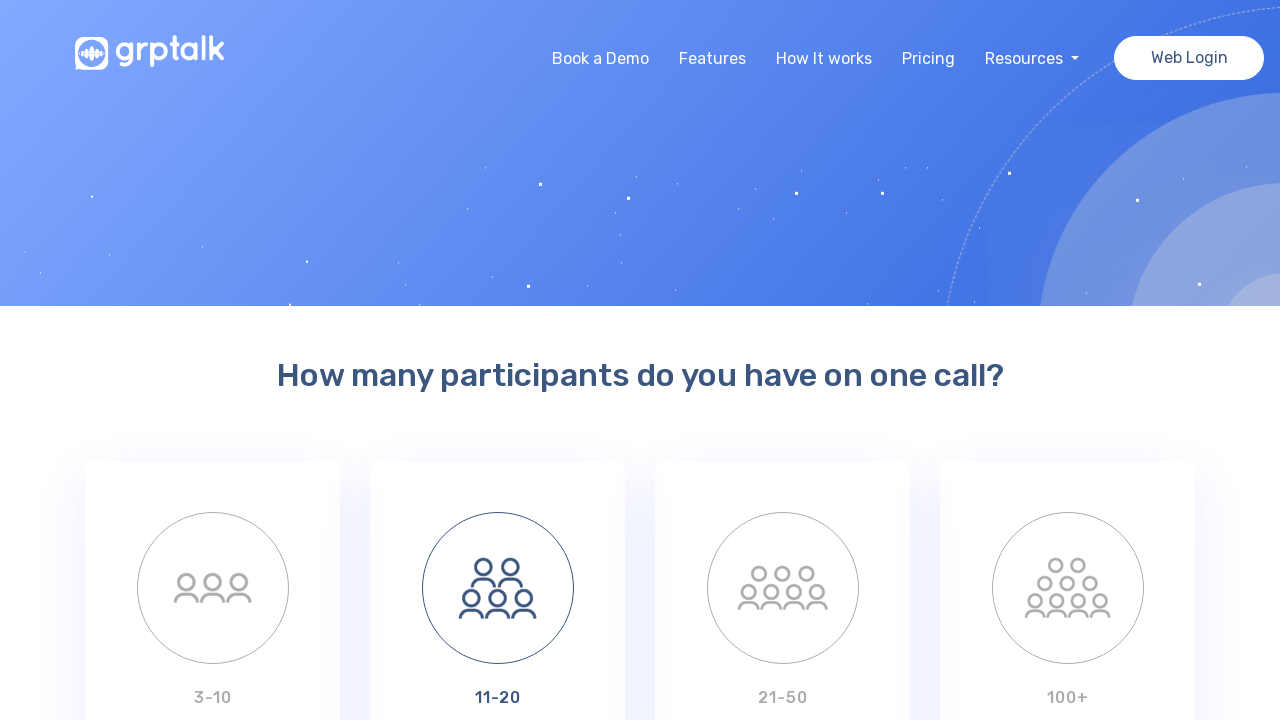

Page loaded after clicking Pricing link
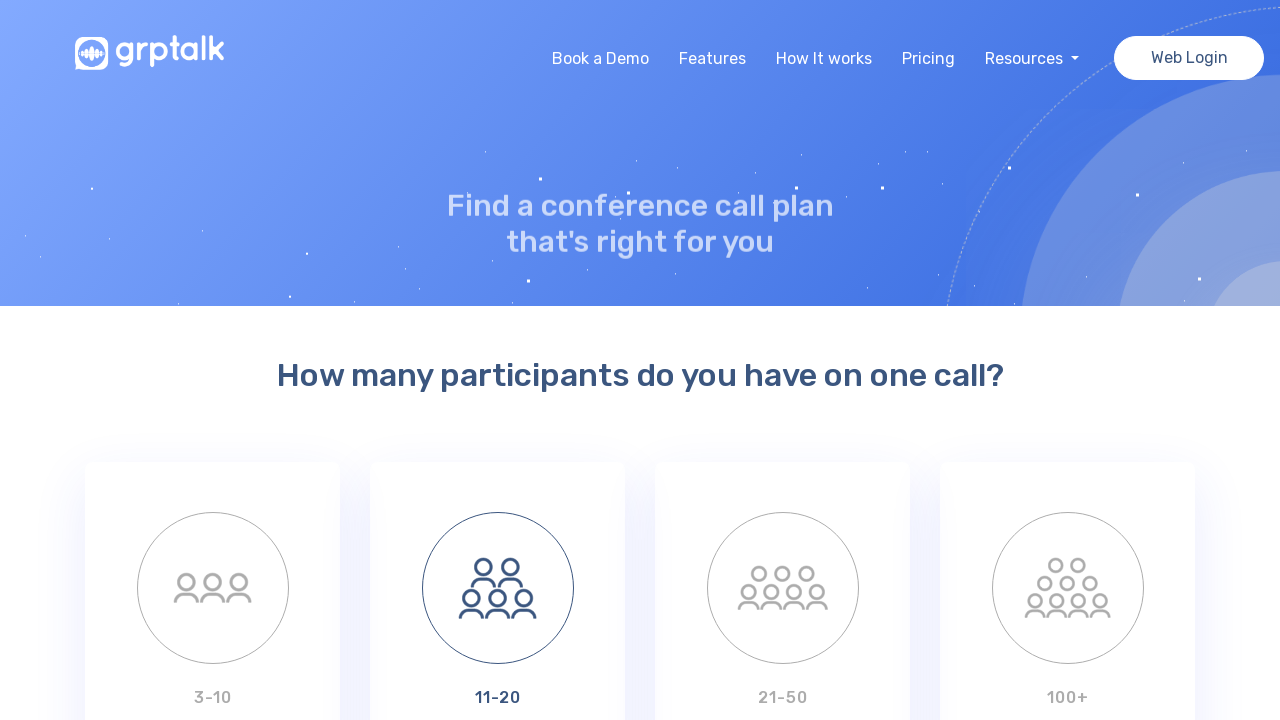

Verified navigation to pricing page - URL contains 'pricing'
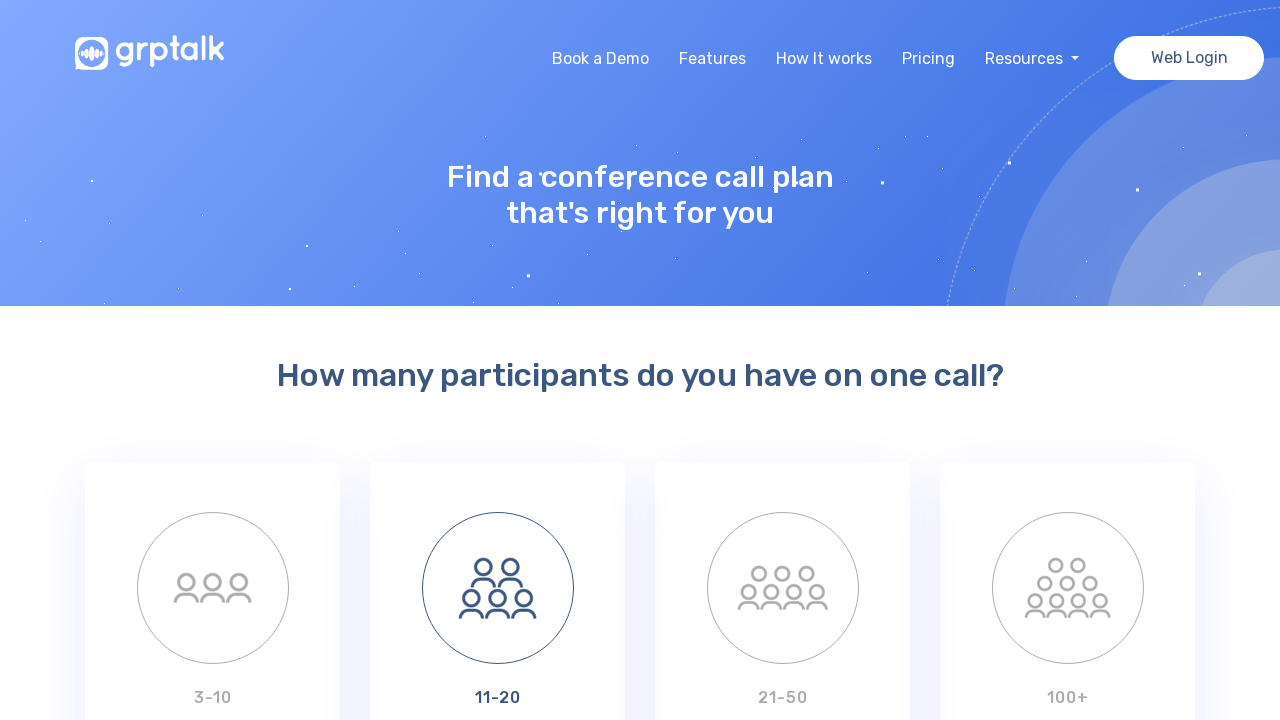

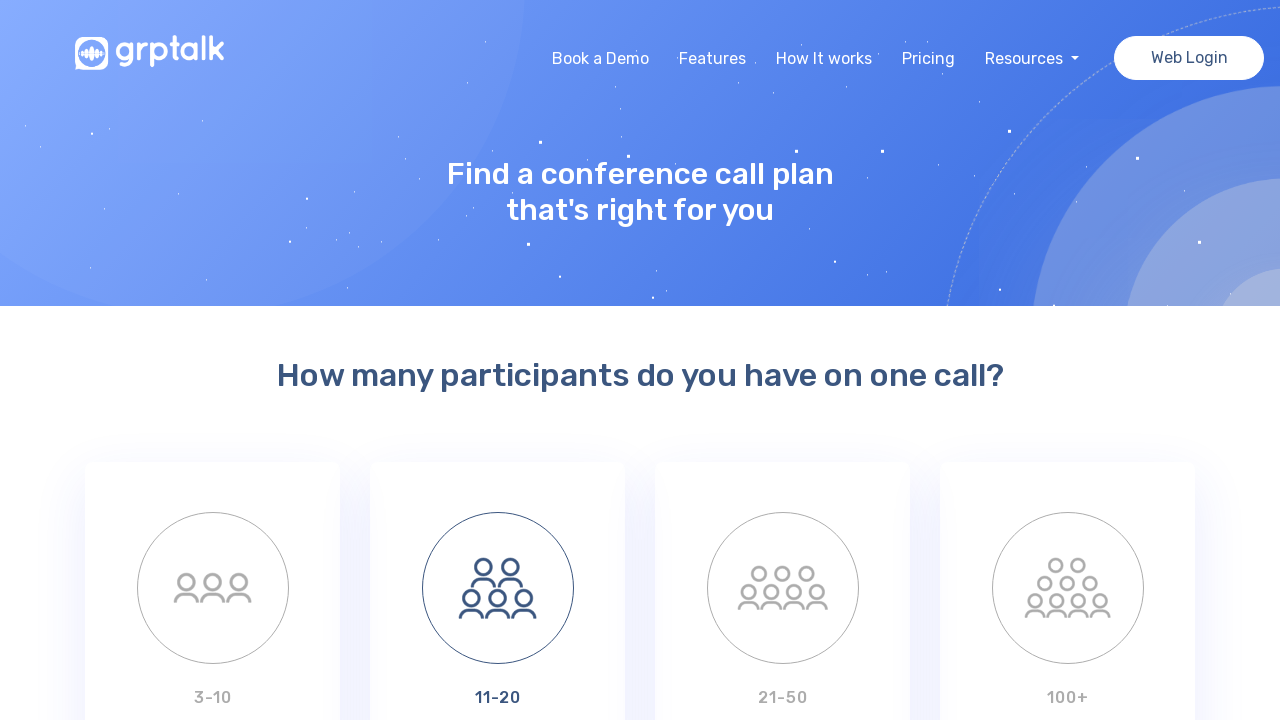